Clicks back to registration page and verifies that name and age input fields are empty

Starting URL: https://tc-1-final-parte1.vercel.app/tabelaCadastro.html

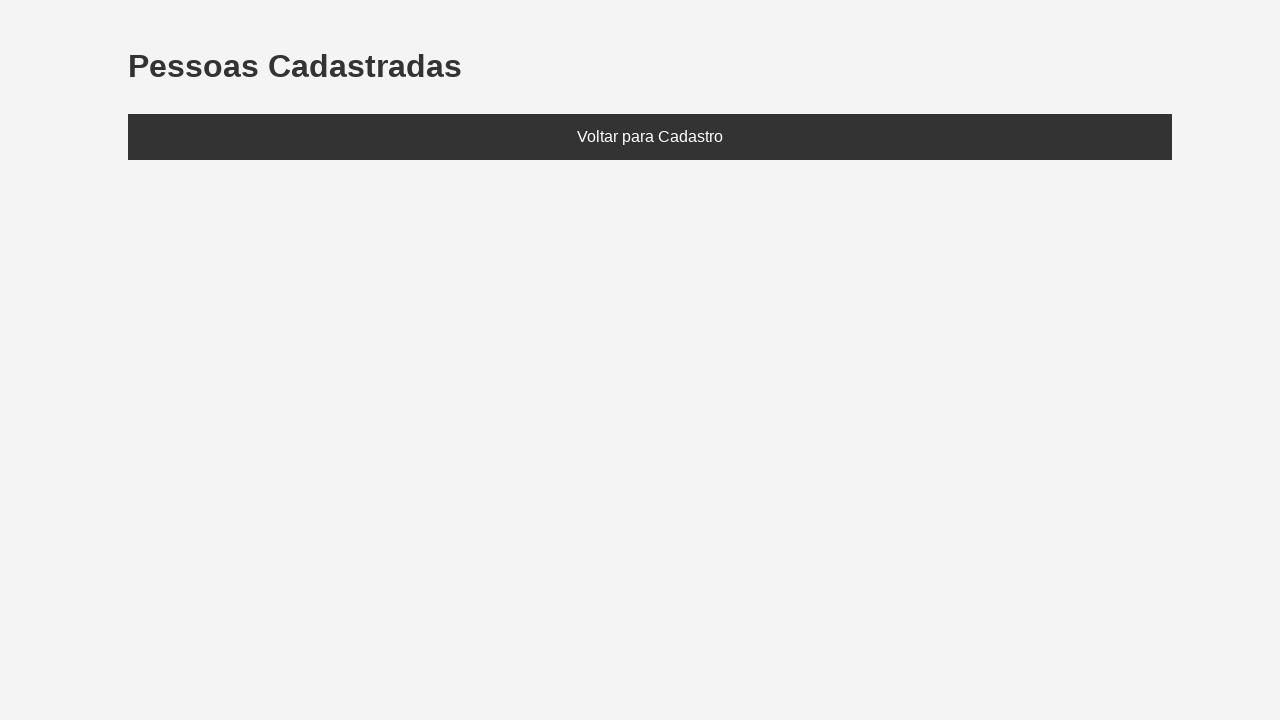

Clicked 'Voltar para Cadastro' button to return to registration page at (650, 137) on internal:text="Voltar para Cadastro"i
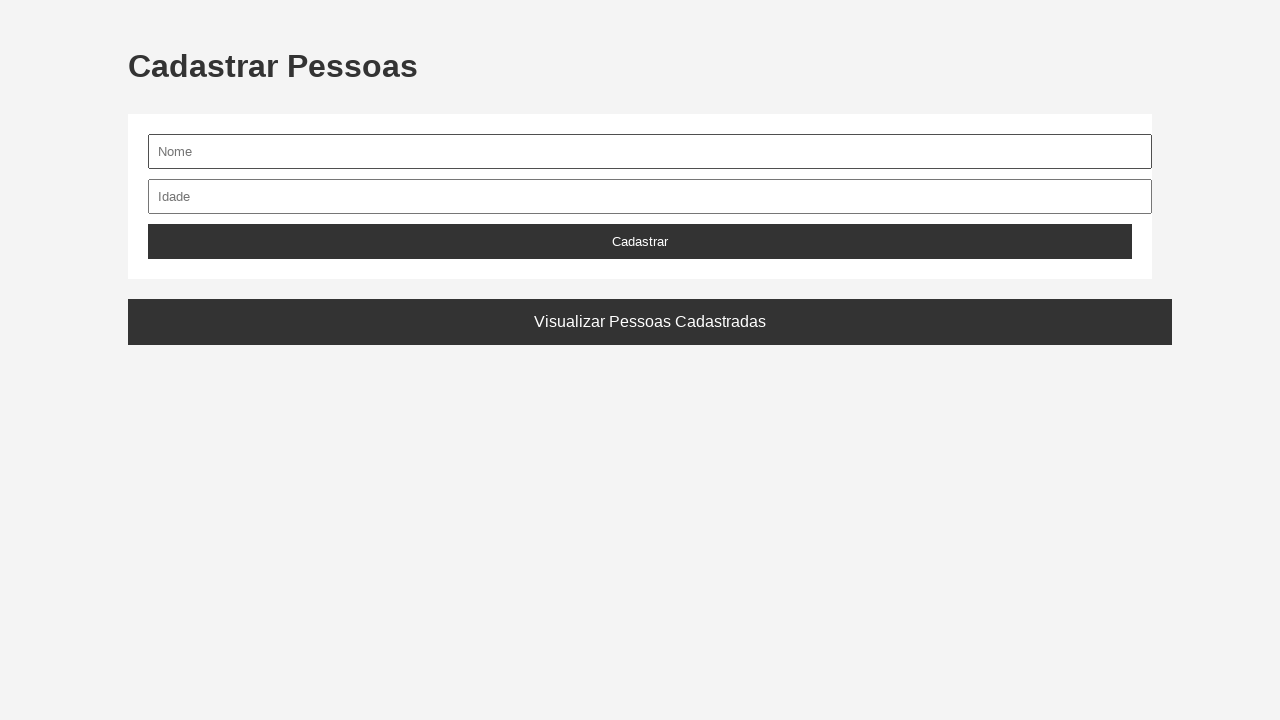

Registration page loaded - name input field is ready
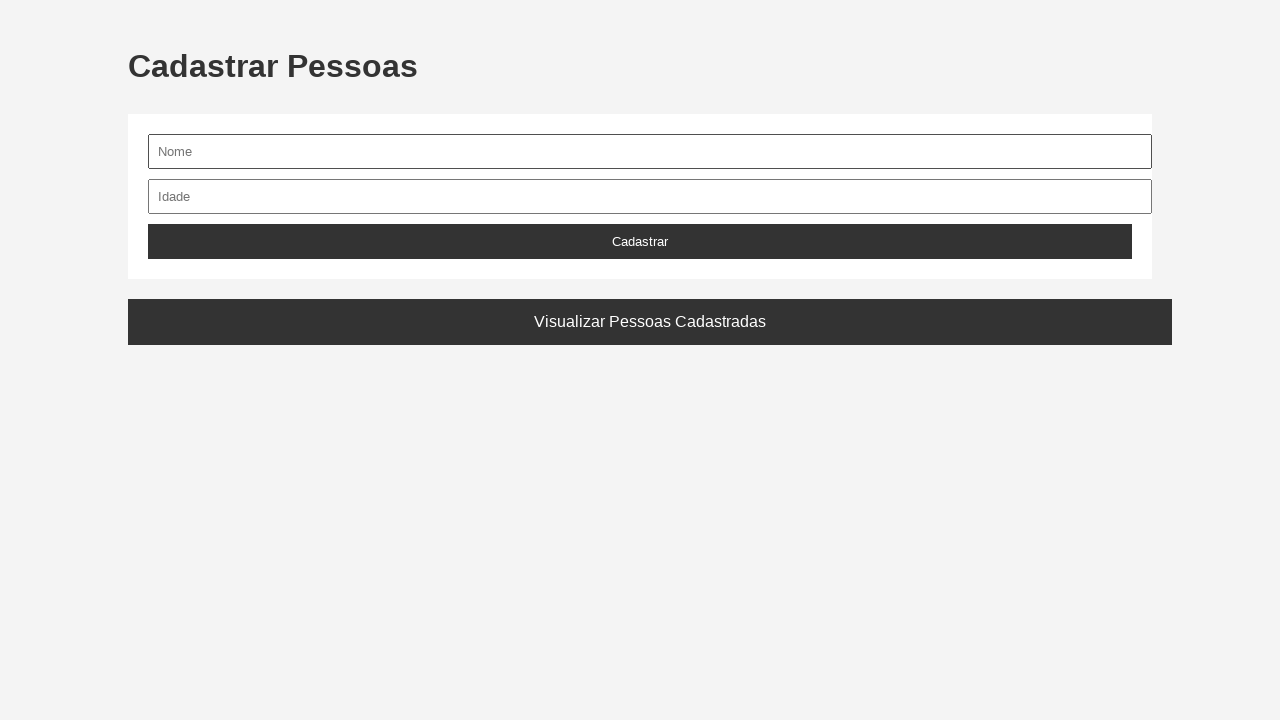

Located name input field
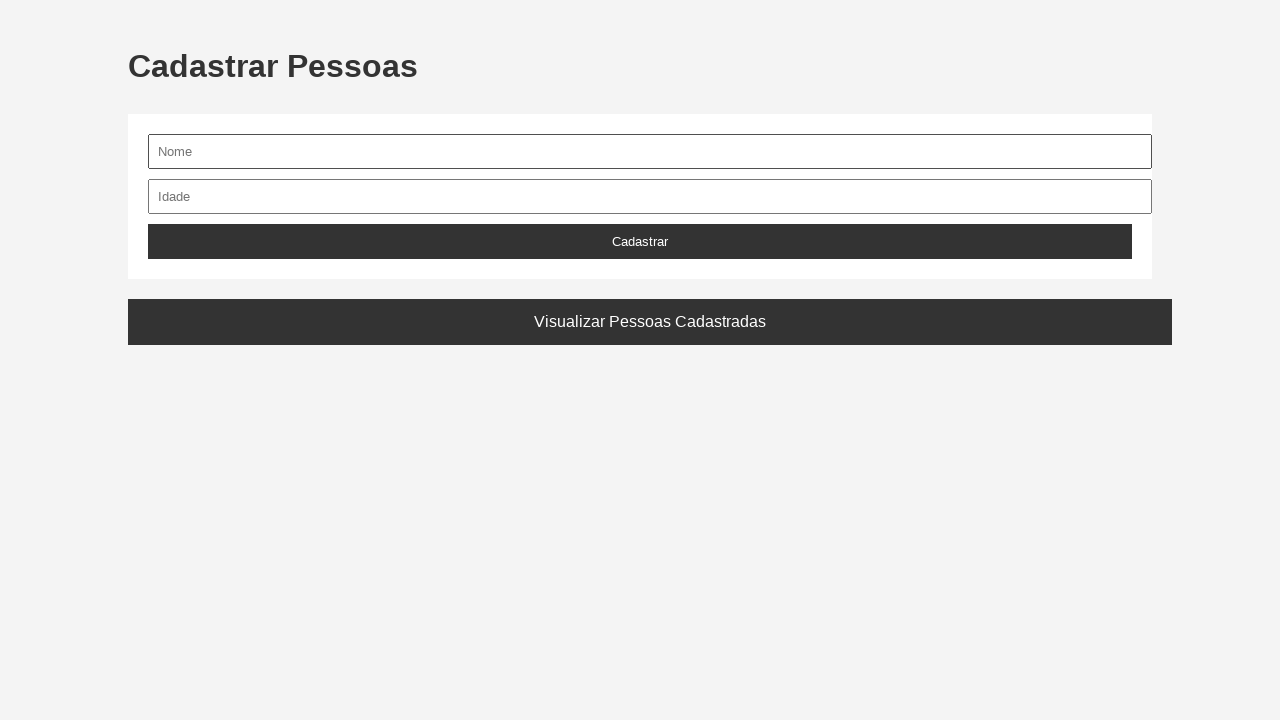

Located age input field
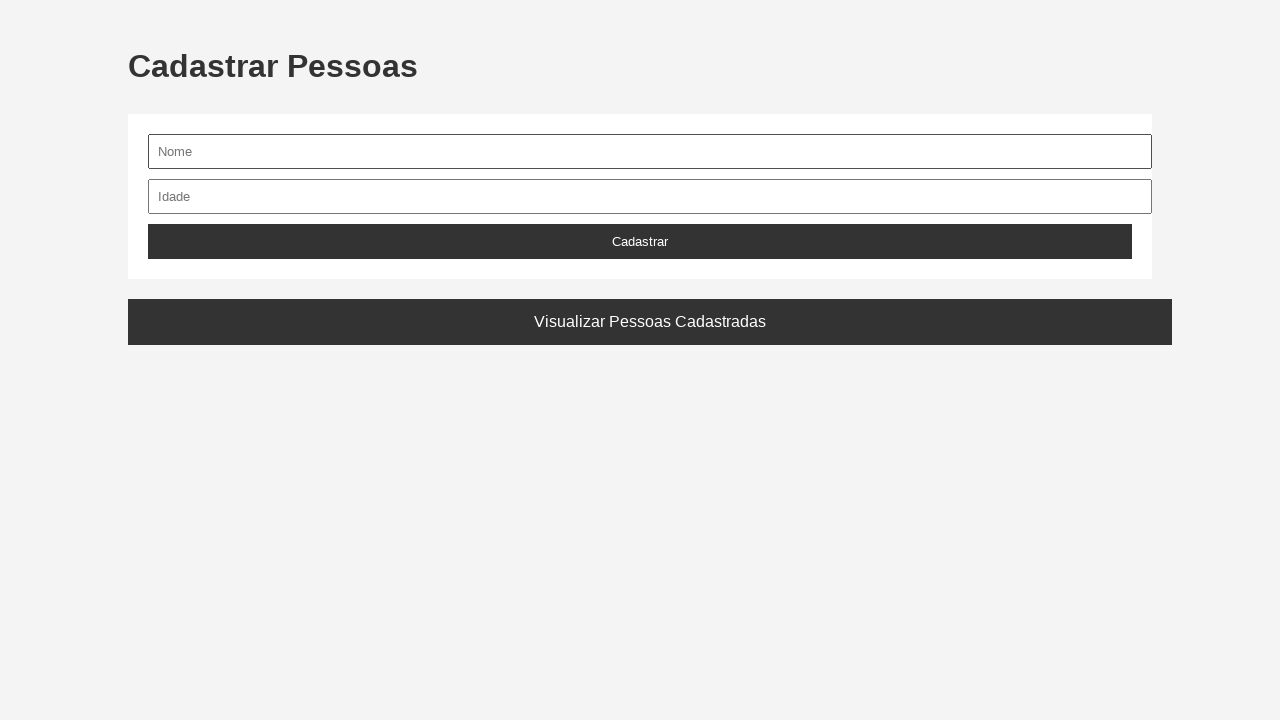

Verified that name input field is empty
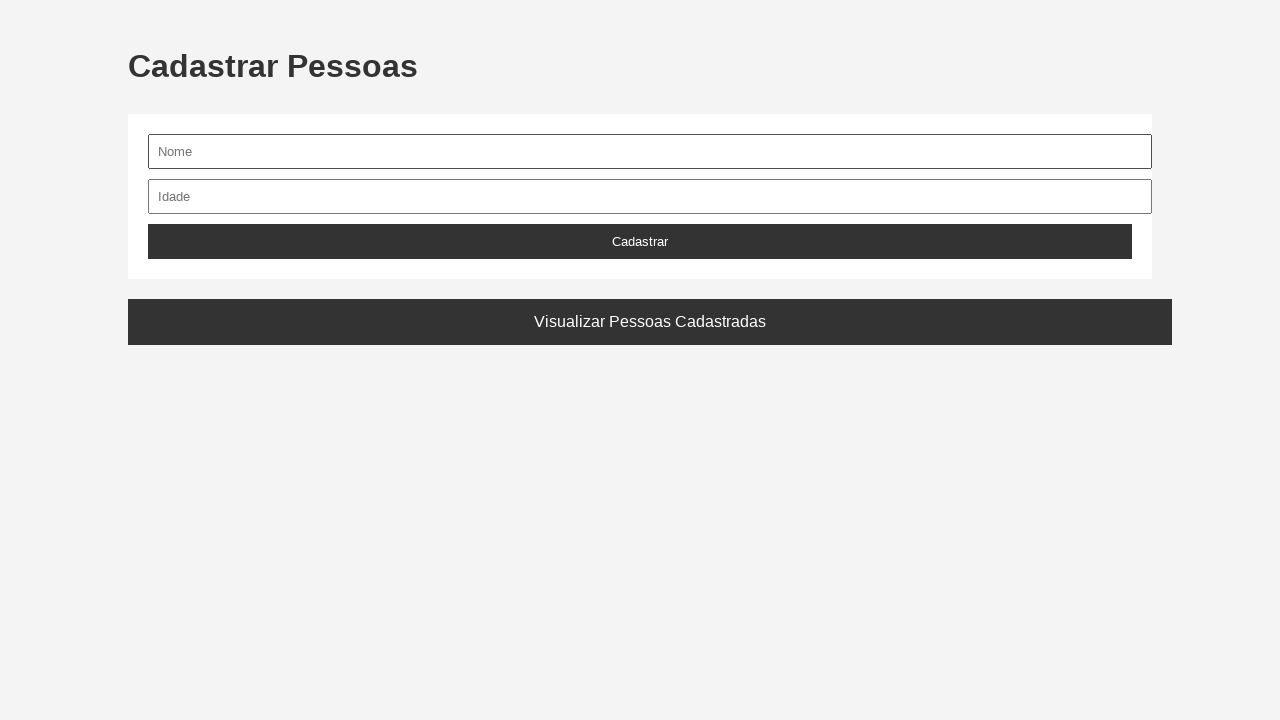

Verified that age input field is empty
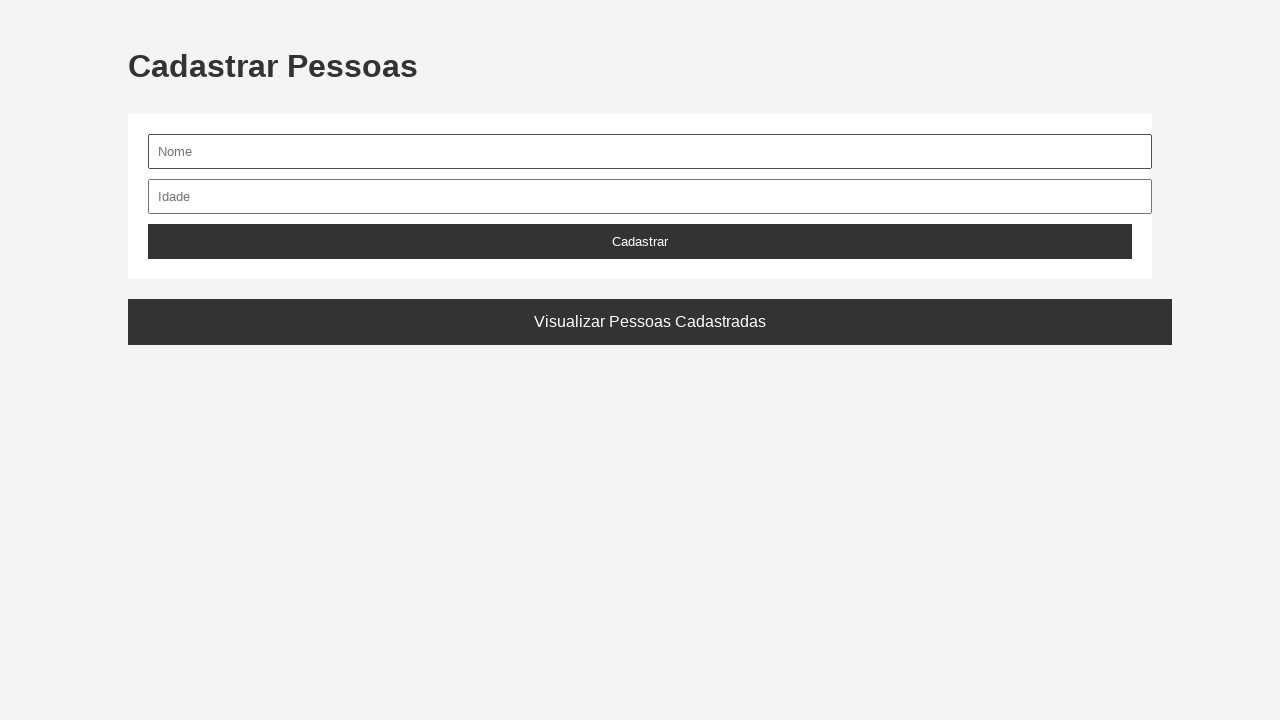

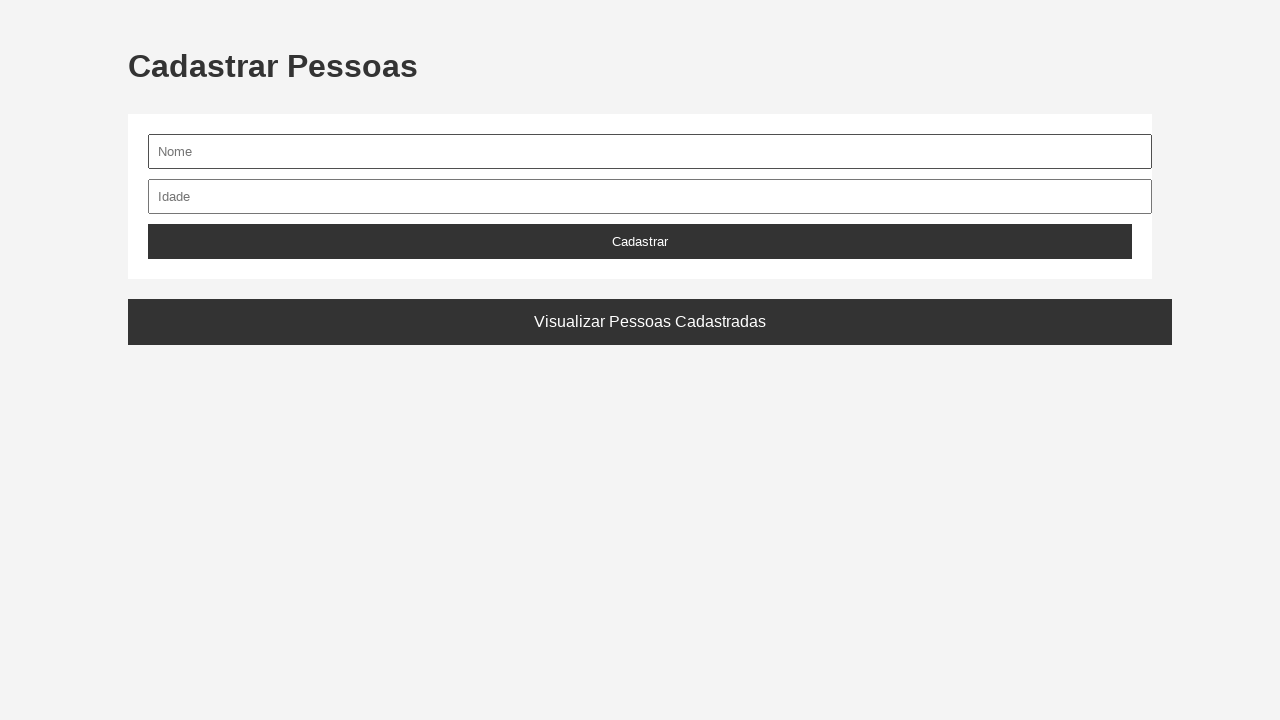